Tests iframe handling on jQuery UI selectable demo page by switching to a frame, clicking an item, switching back to main content, and clicking the Download link.

Starting URL: http://jqueryui.com/selectable/

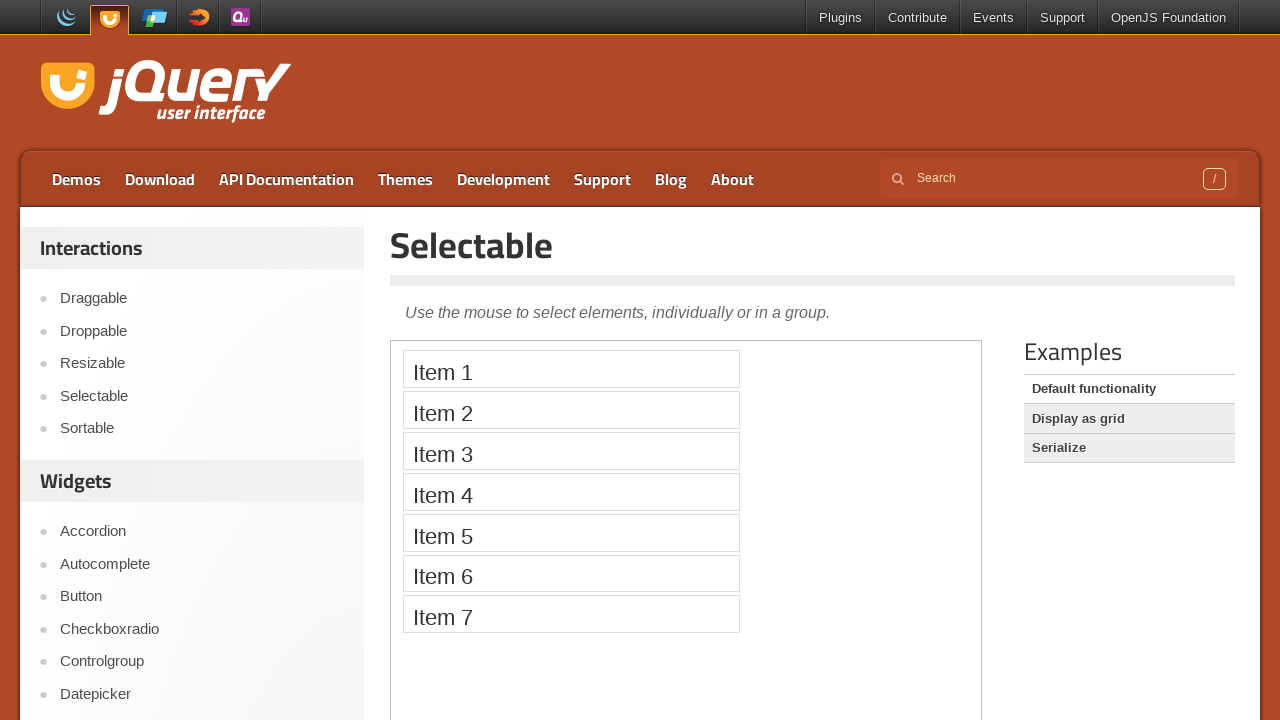

Located the demo iframe
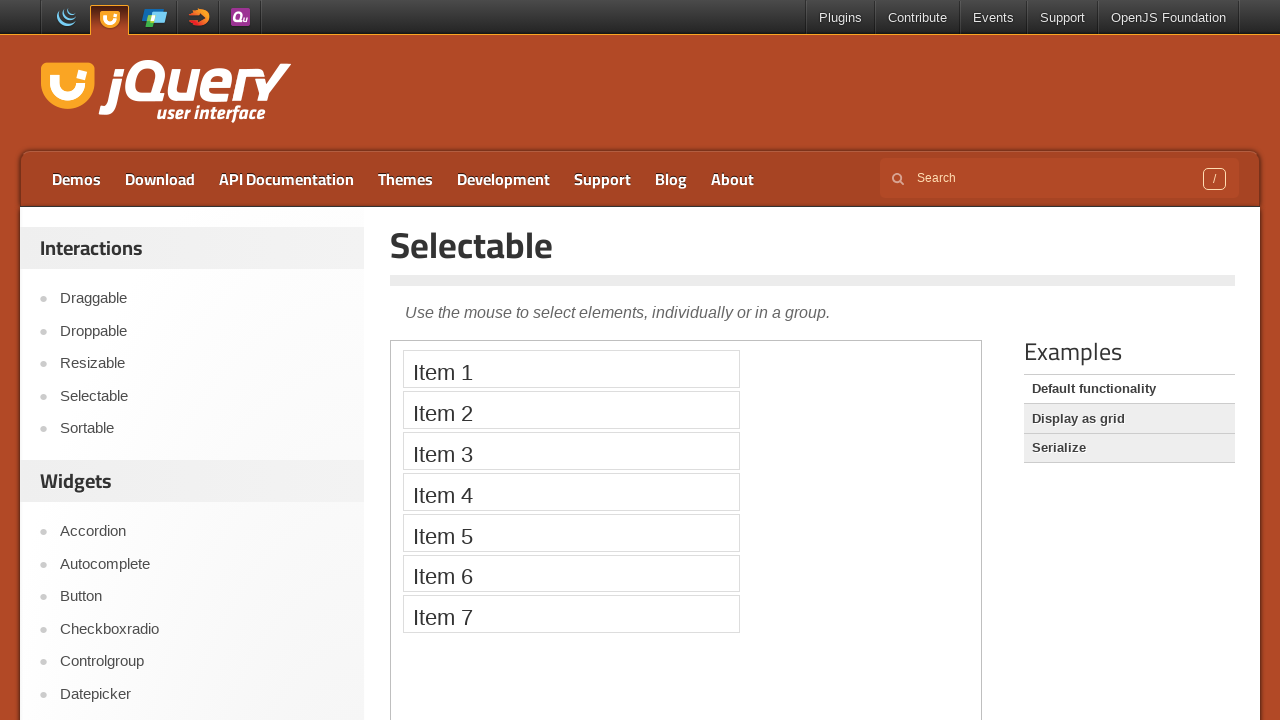

Clicked on Item 3 inside the demo iframe at (571, 451) on .demo-frame >> internal:control=enter-frame >> xpath=//li[text()='Item 3']
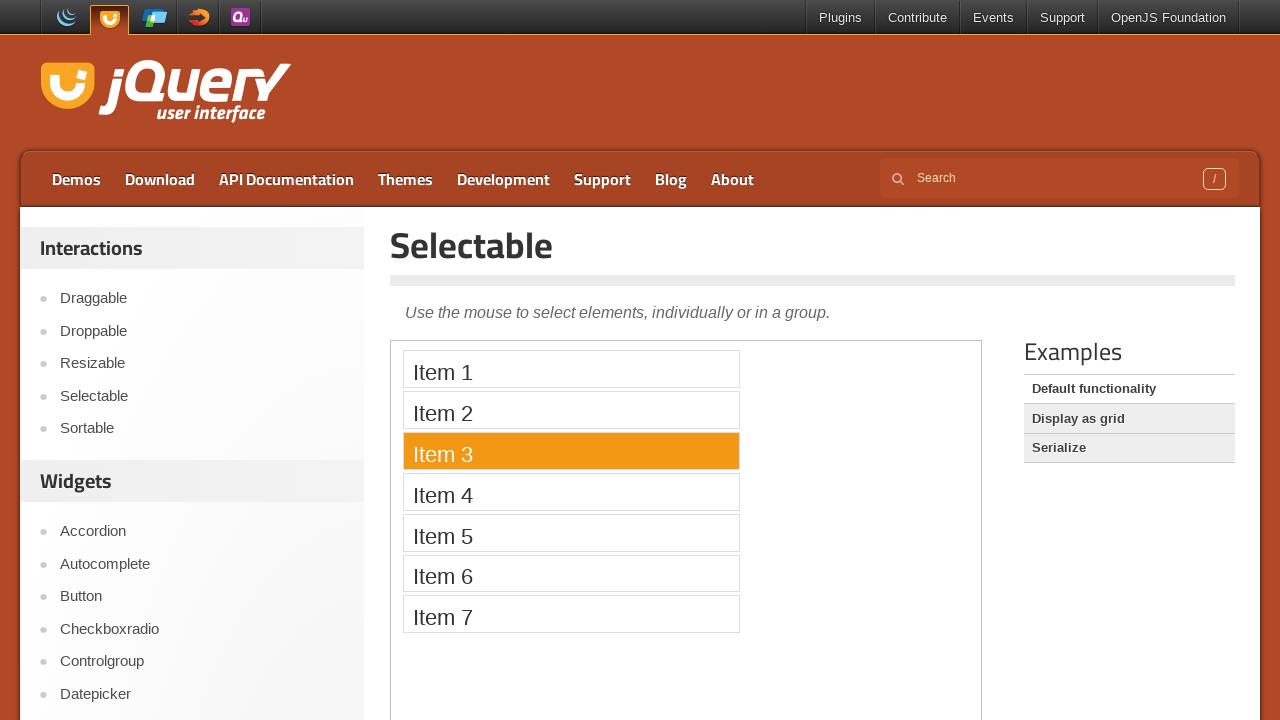

Clicked the Download link in main content at (160, 179) on a:text('Download')
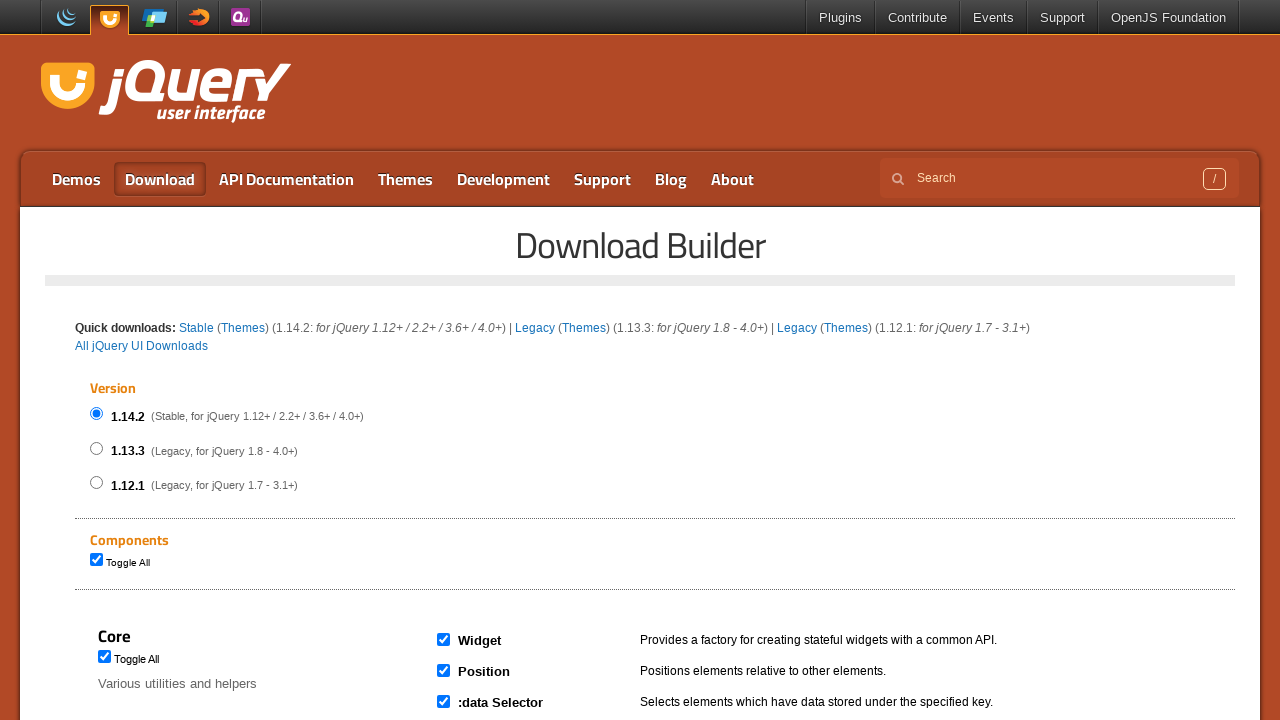

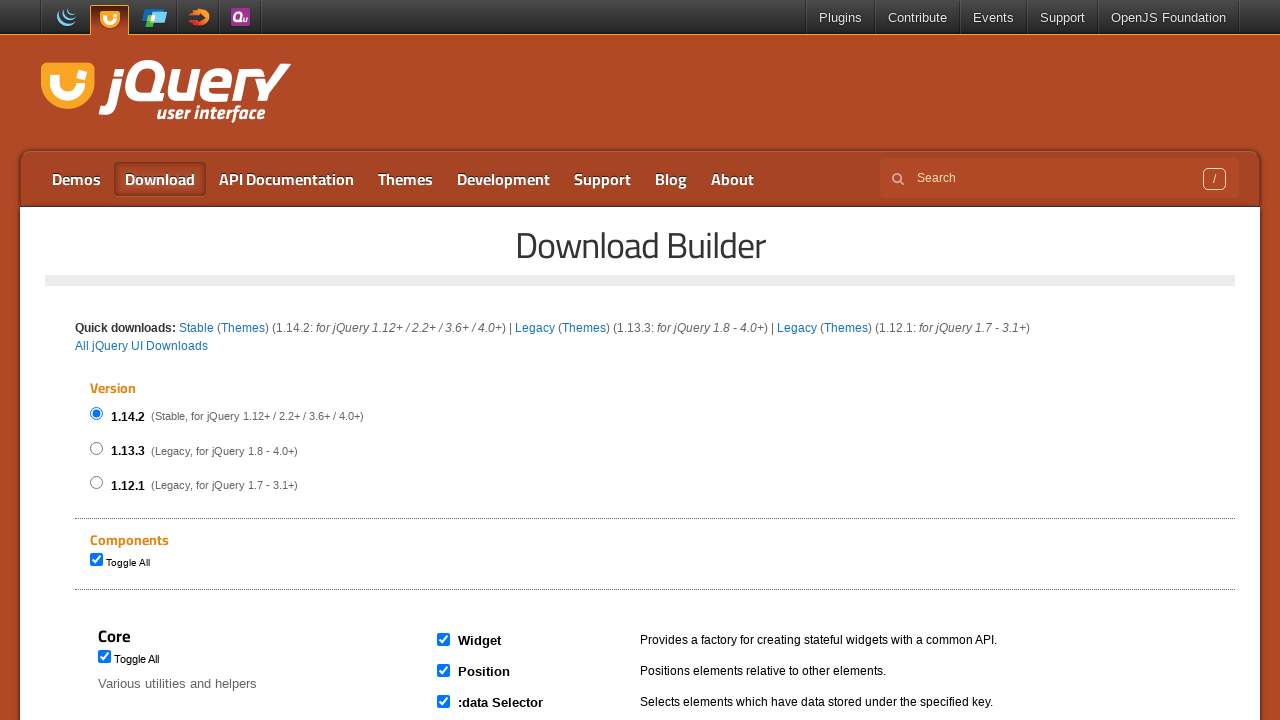